Tests a date picker calendar component by selecting a specific date (year, month, day) and verifying the selected values are correctly displayed in the input fields

Starting URL: https://rahulshettyacademy.com/seleniumPractise/#/offers

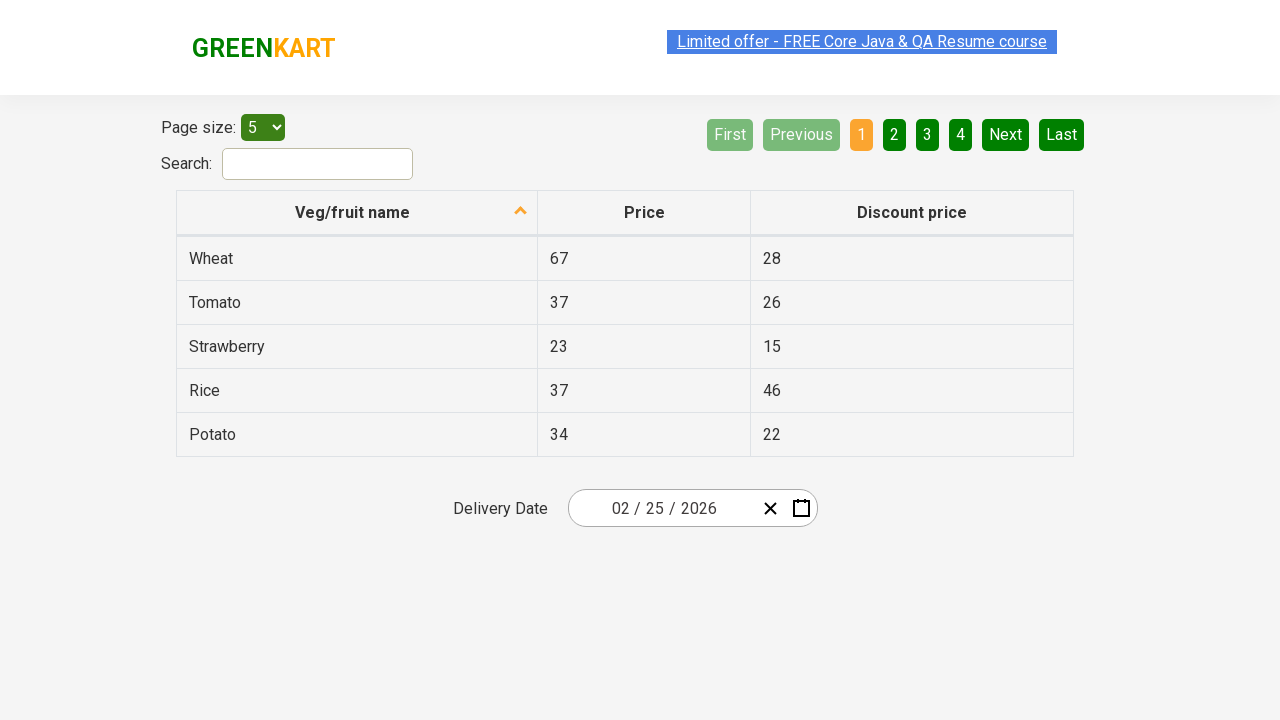

Clicked calendar picker button to open date picker at (801, 508) on .react-date-picker__calendar-button__icon
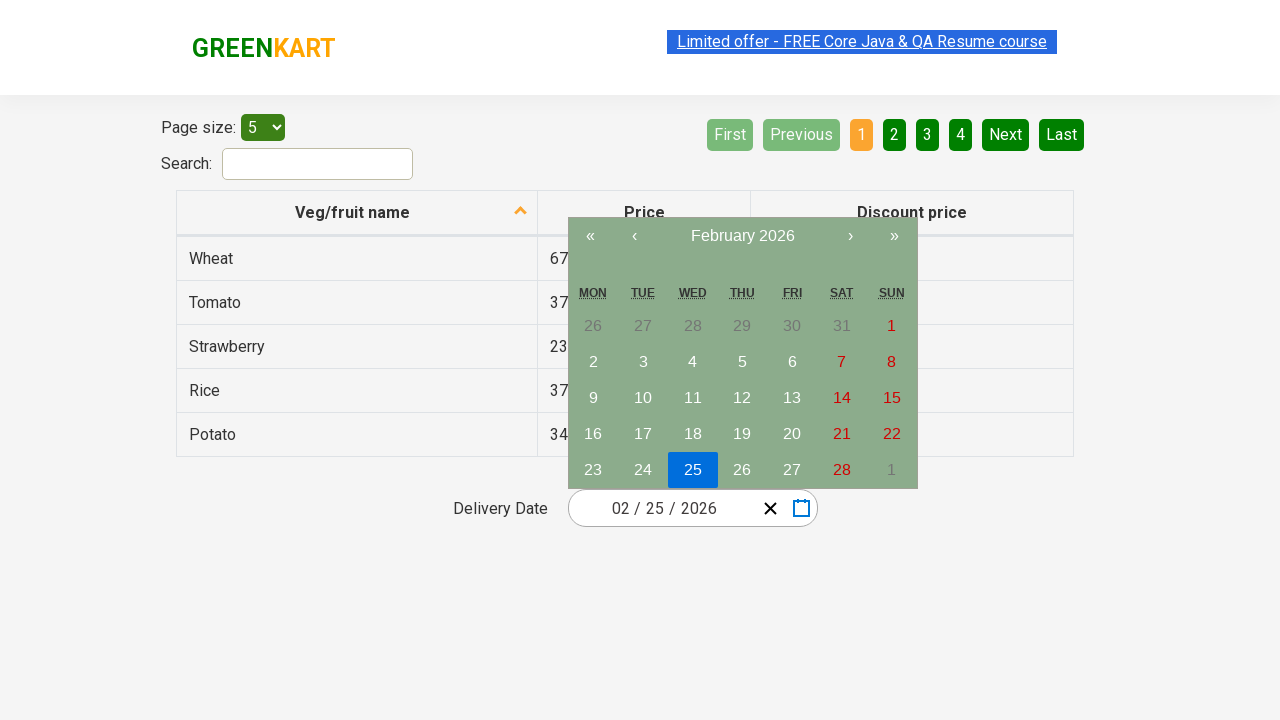

Clicked navigation label to navigate to month view at (742, 236) on .react-calendar__navigation__label__labelText
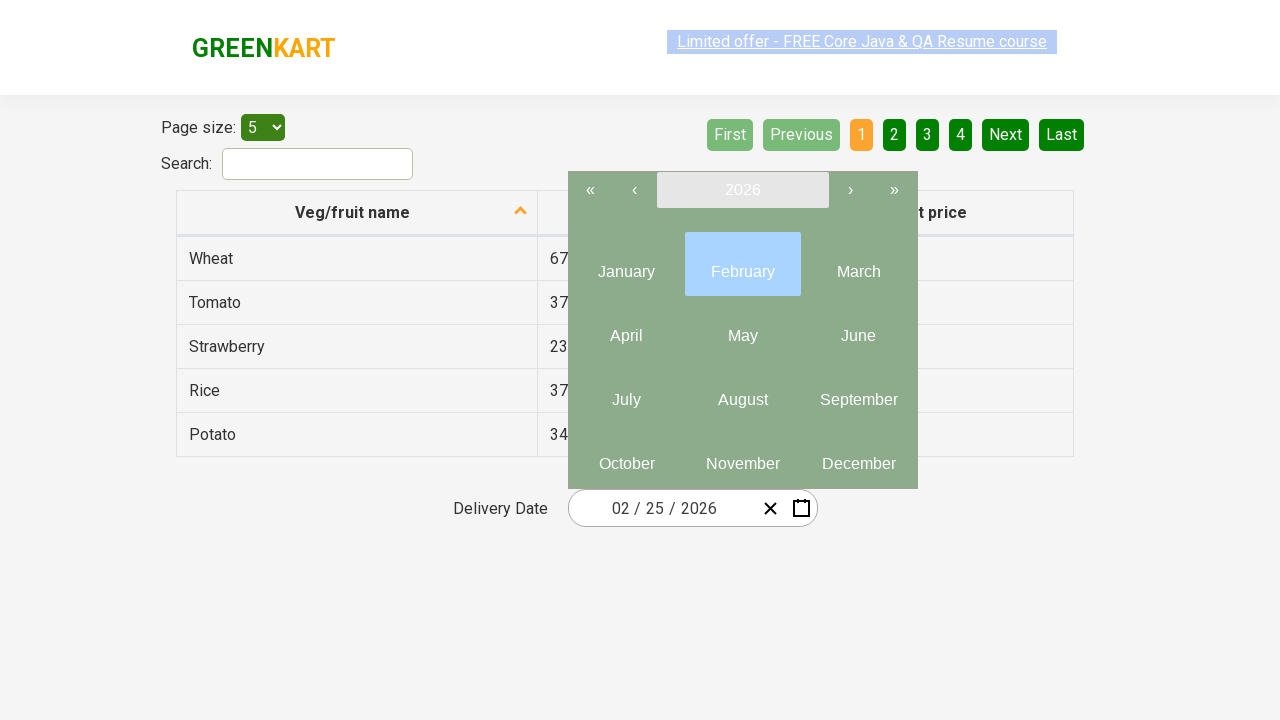

Clicked navigation label again to navigate to year view at (742, 190) on .react-calendar__navigation__label__labelText
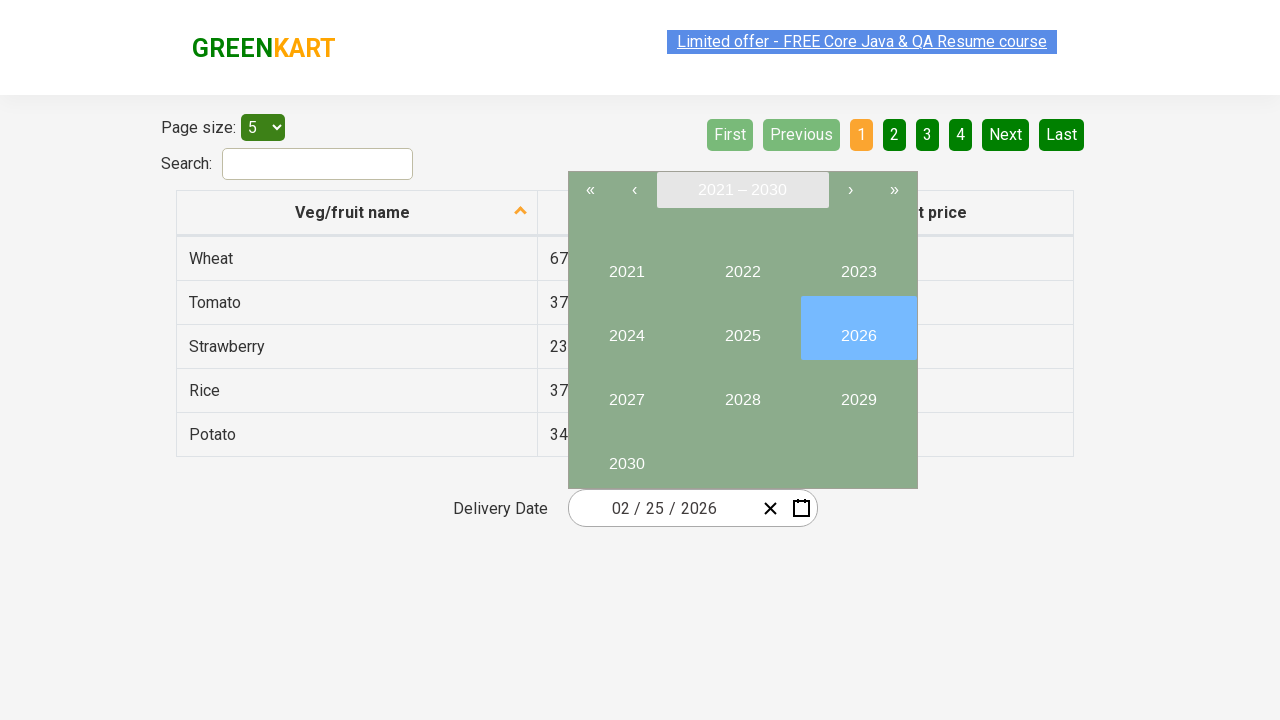

Selected year 2027 from year view at (626, 392) on internal:text="2027"i
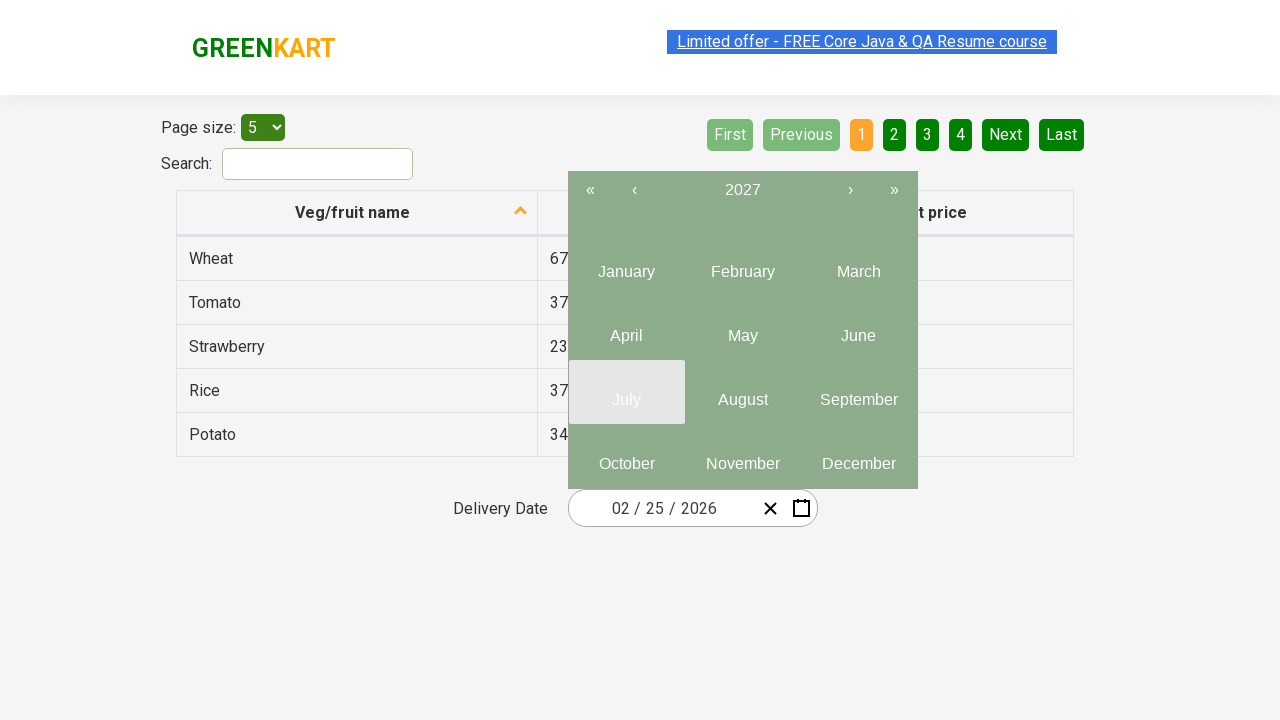

Selected month 6 (June) from month view at (858, 328) on .react-calendar__year-view__months__month >> nth=5
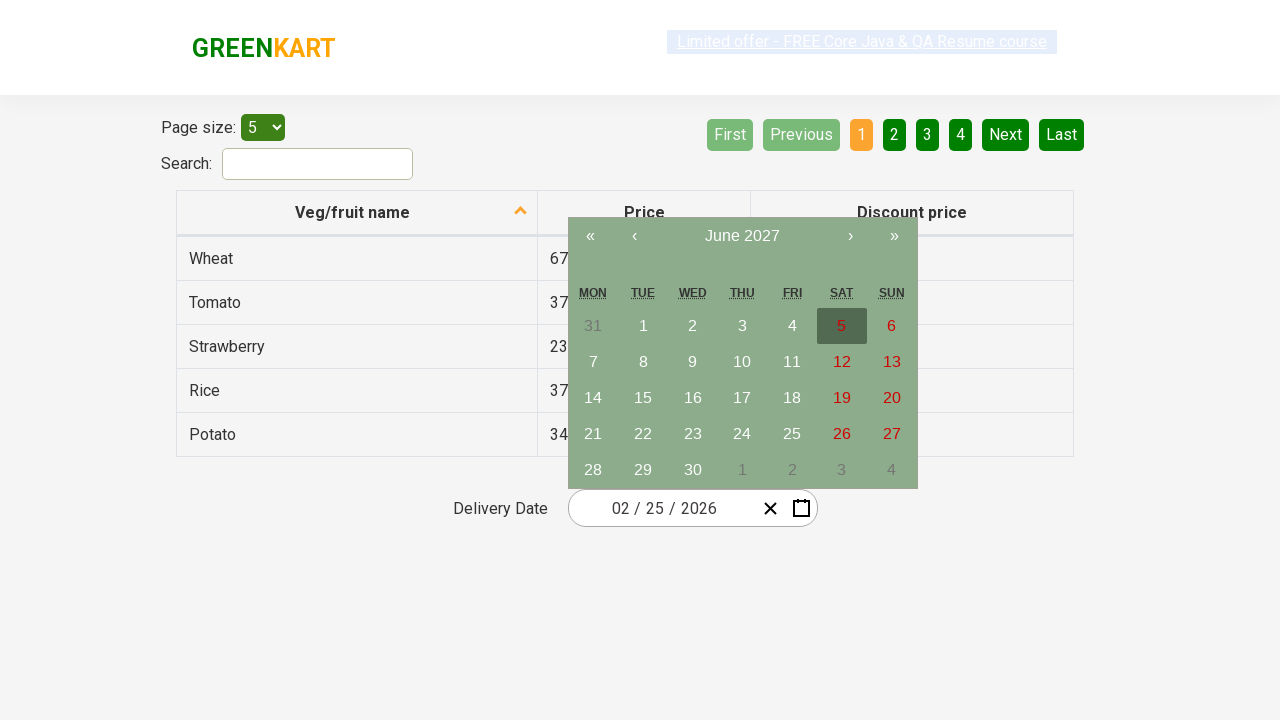

Selected day 15 from calendar at (643, 398) on //abbr[text()='15']
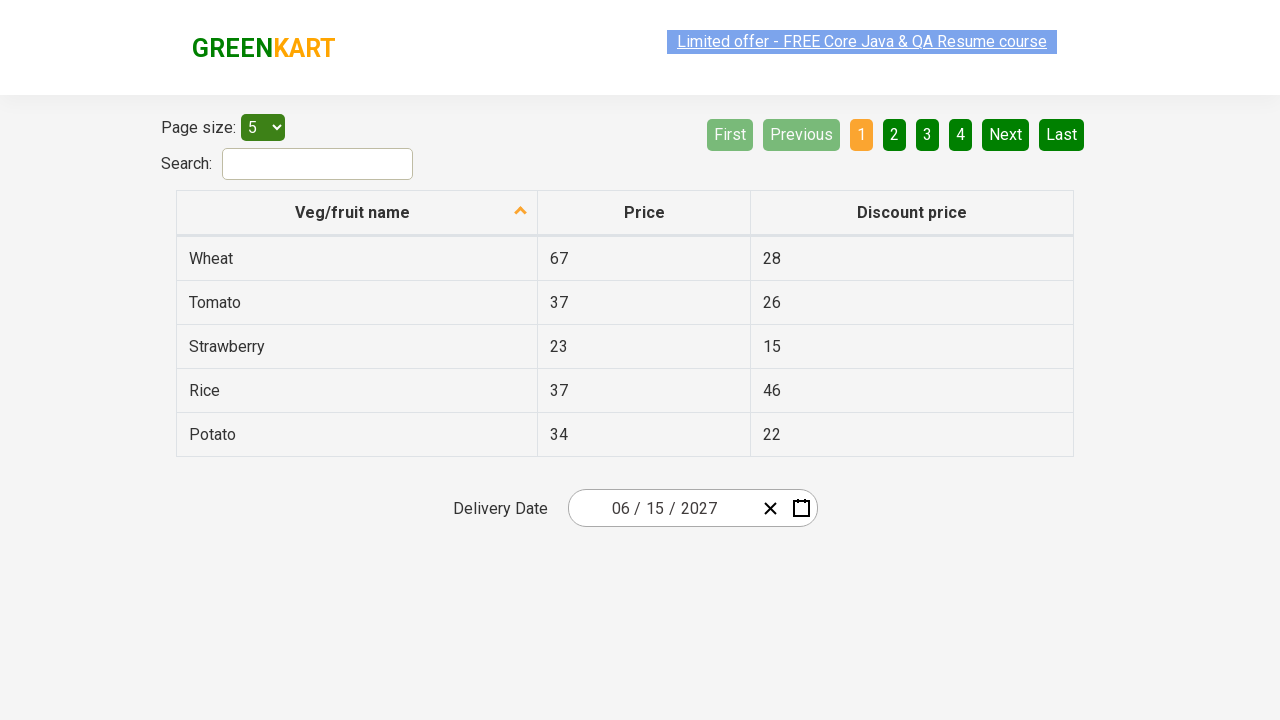

Verified input field 0 contains expected value '6'
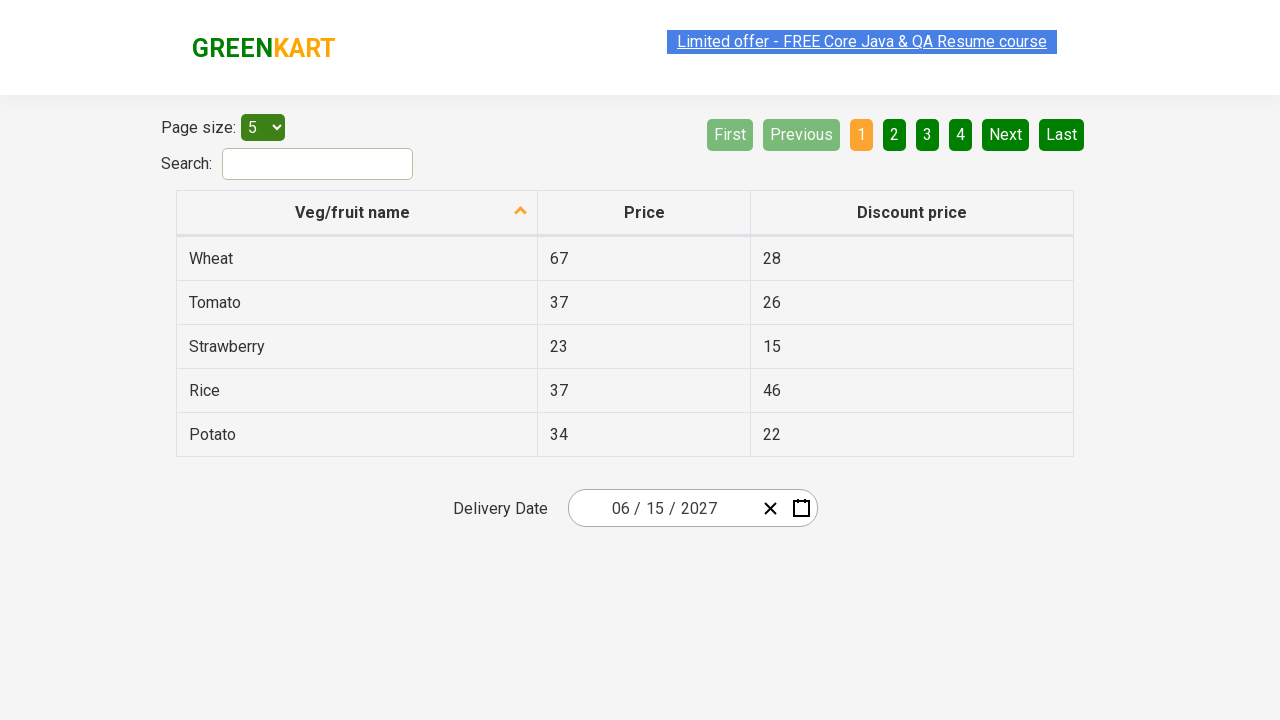

Verified input field 1 contains expected value '15'
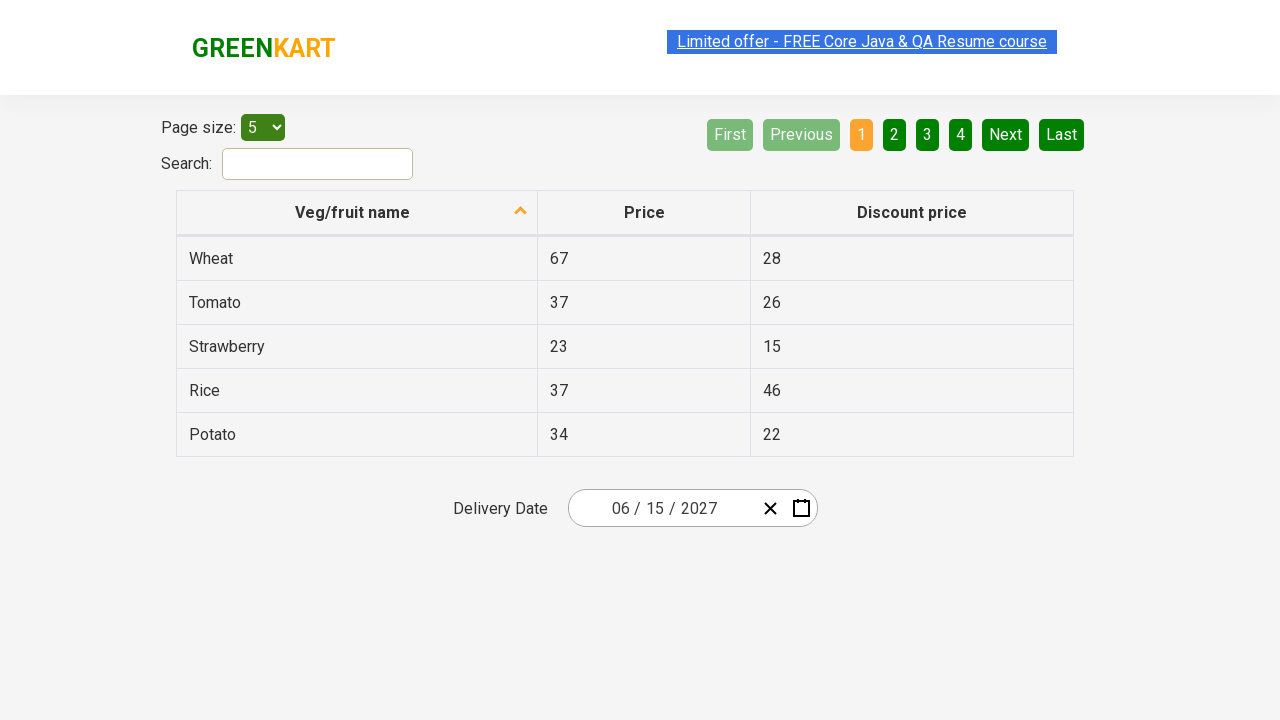

Verified input field 2 contains expected value '2027'
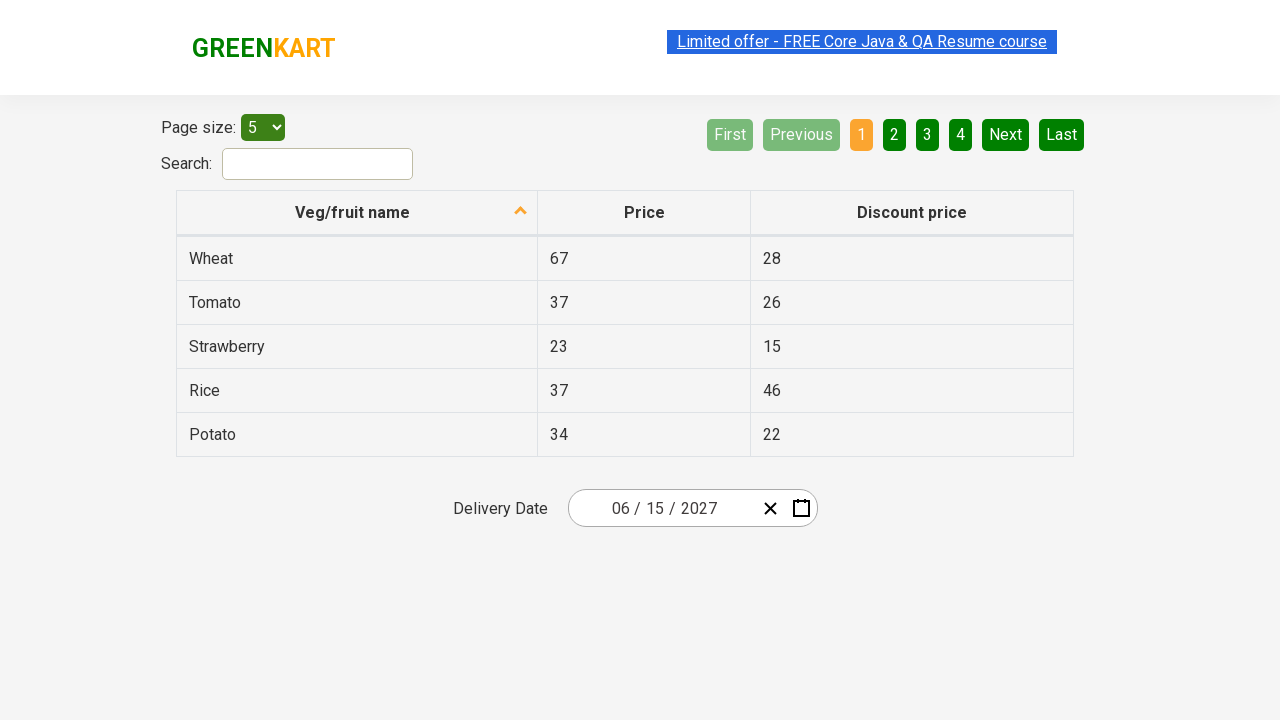

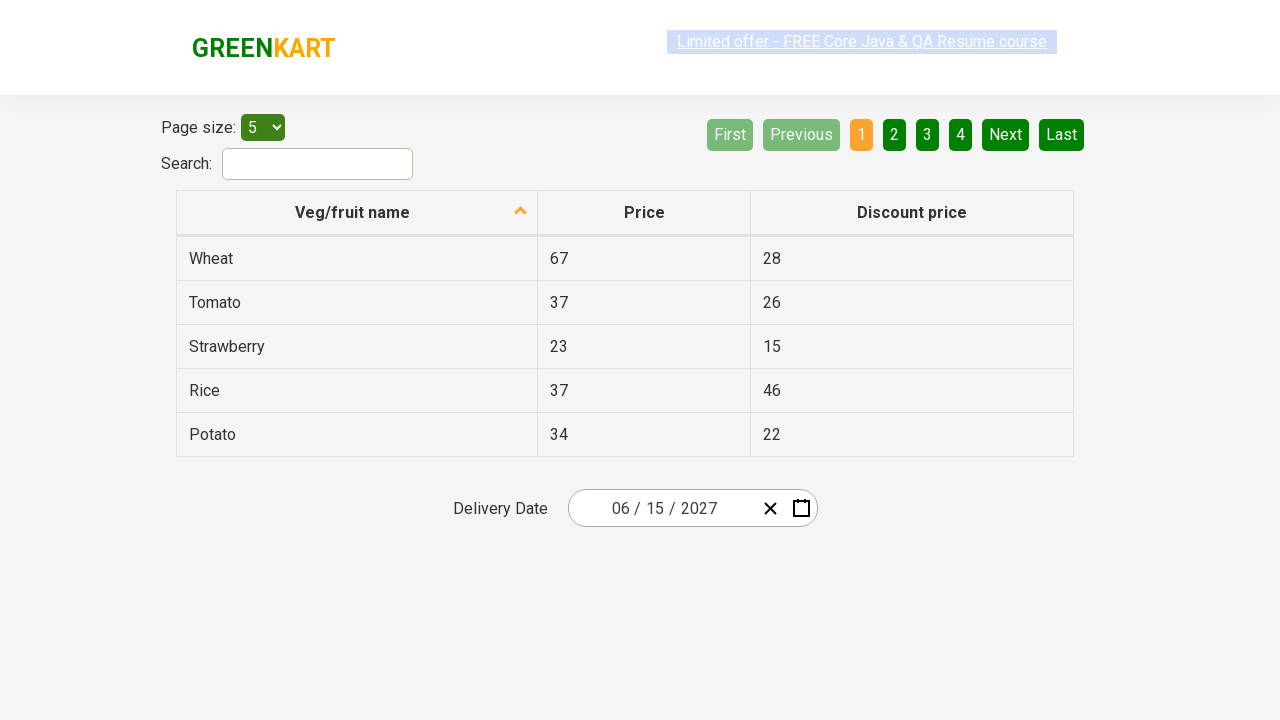